Navigates to a Selenium test page and clicks a button that triggers a JavaScript exception, testing the browser's ability to capture JavaScript errors

Starting URL: https://www.selenium.dev/selenium/web/bidi/logEntryAdded.html

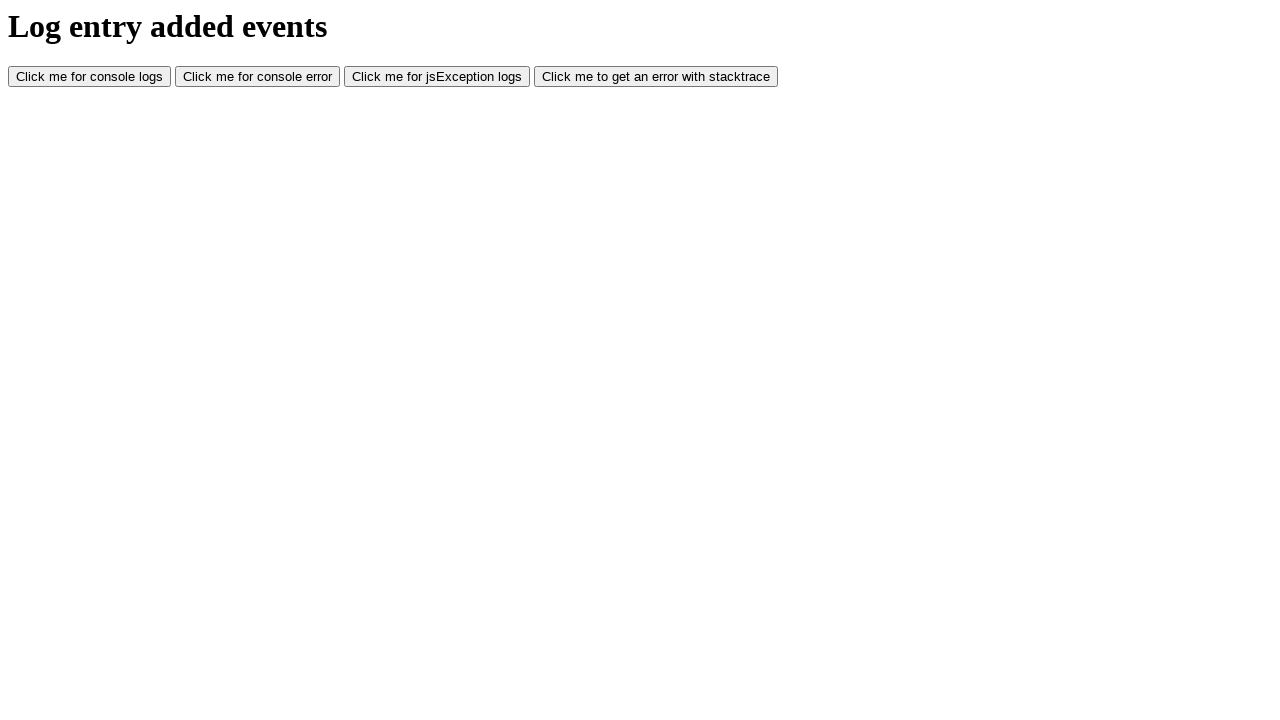

Waited for page to load (domcontentloaded)
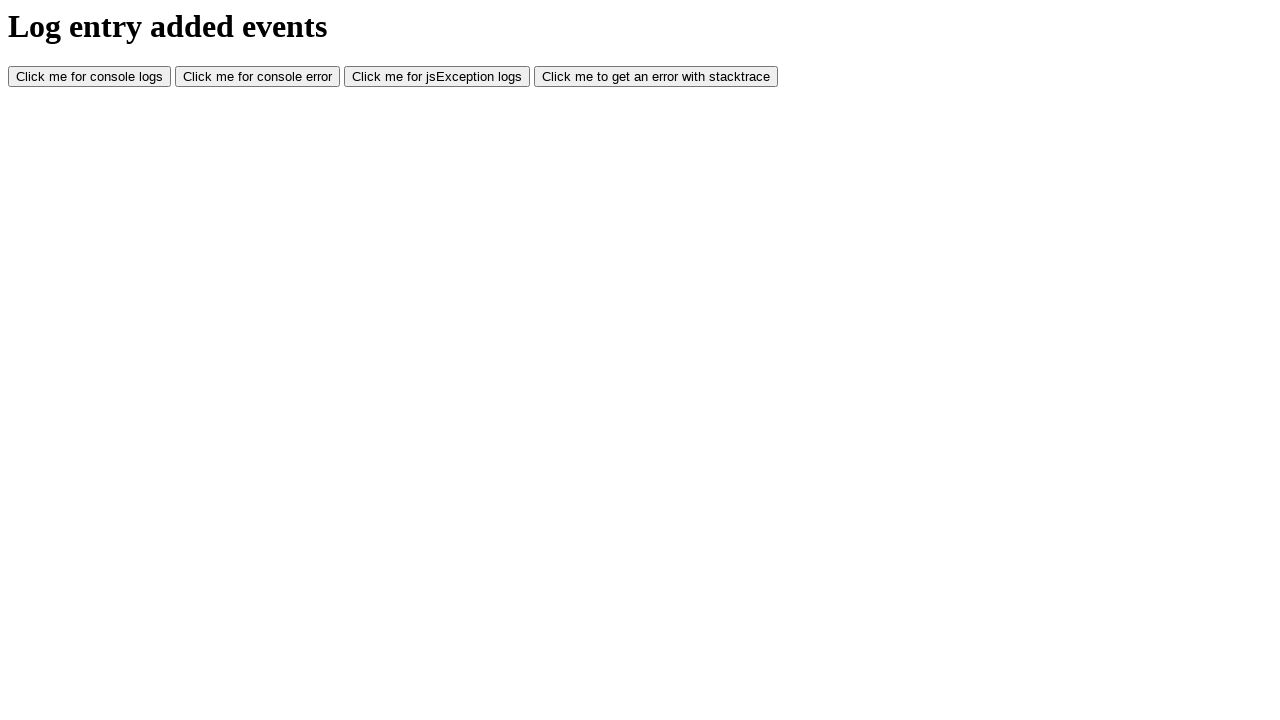

Clicked button that triggers JavaScript exception at (437, 77) on #jsException
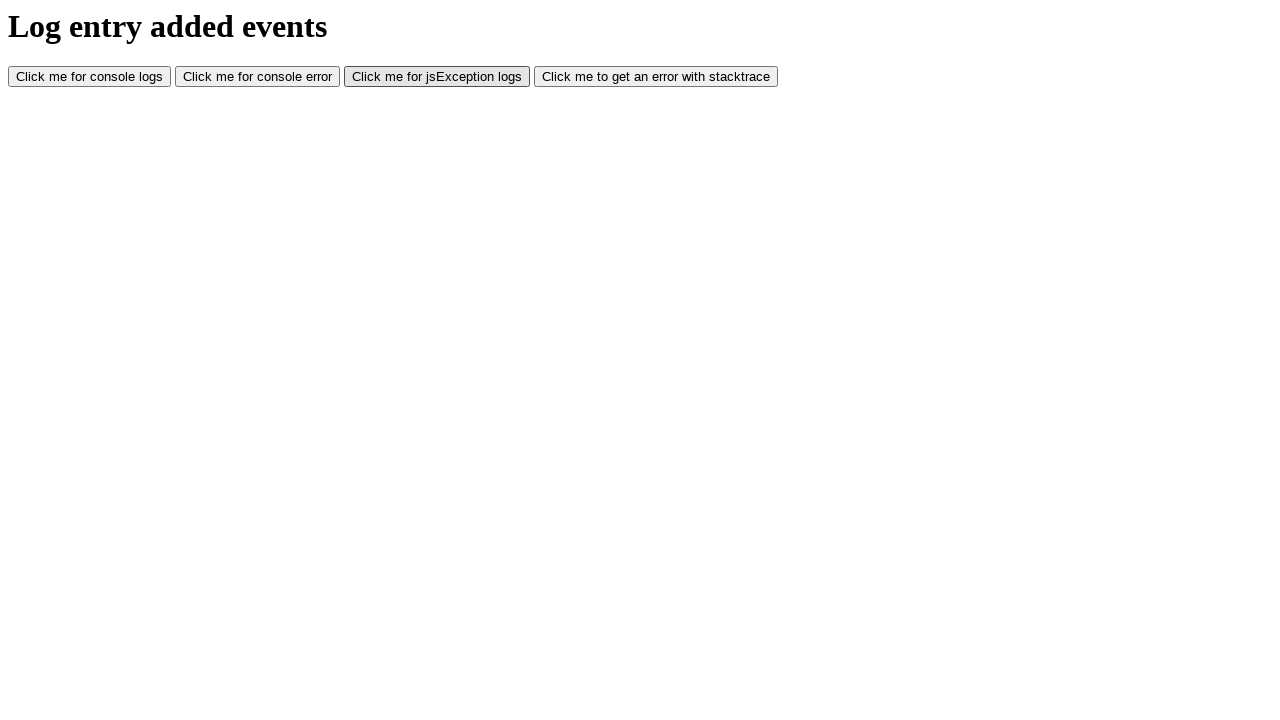

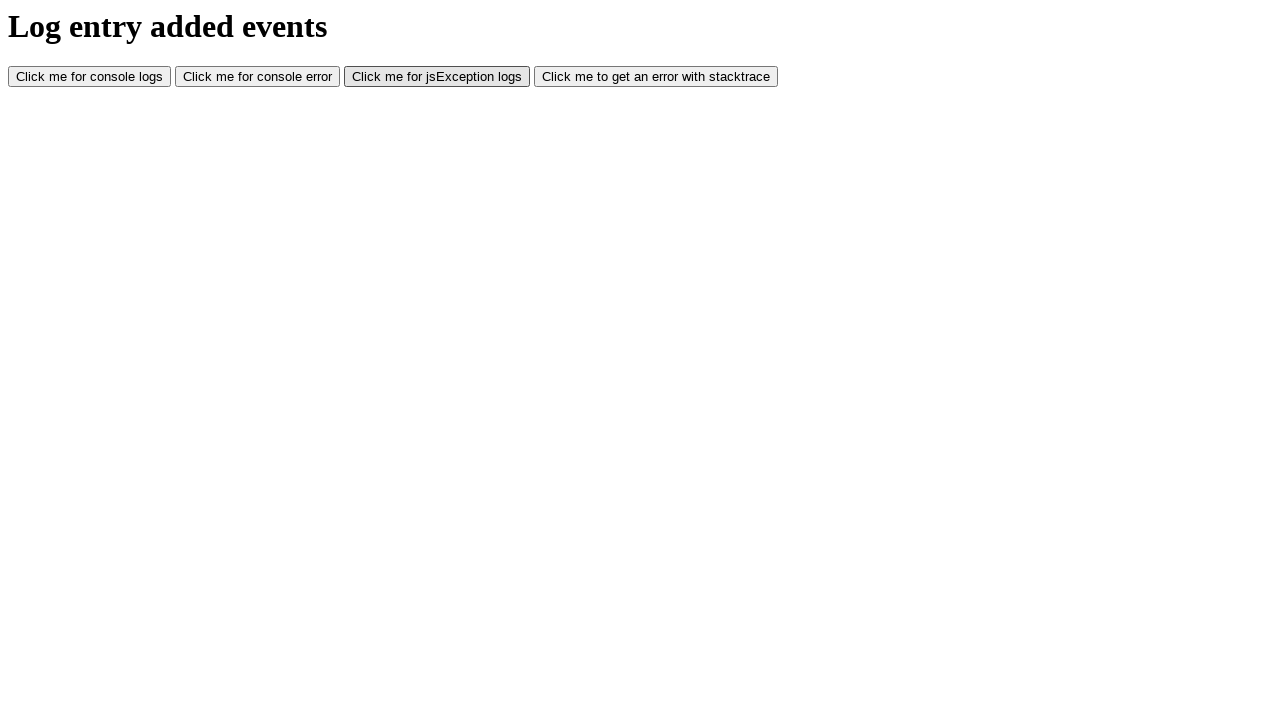